Tests Hacker News search functionality by searching for "testdriven.io" and verifying it appears in results

Starting URL: https://news.ycombinator.com

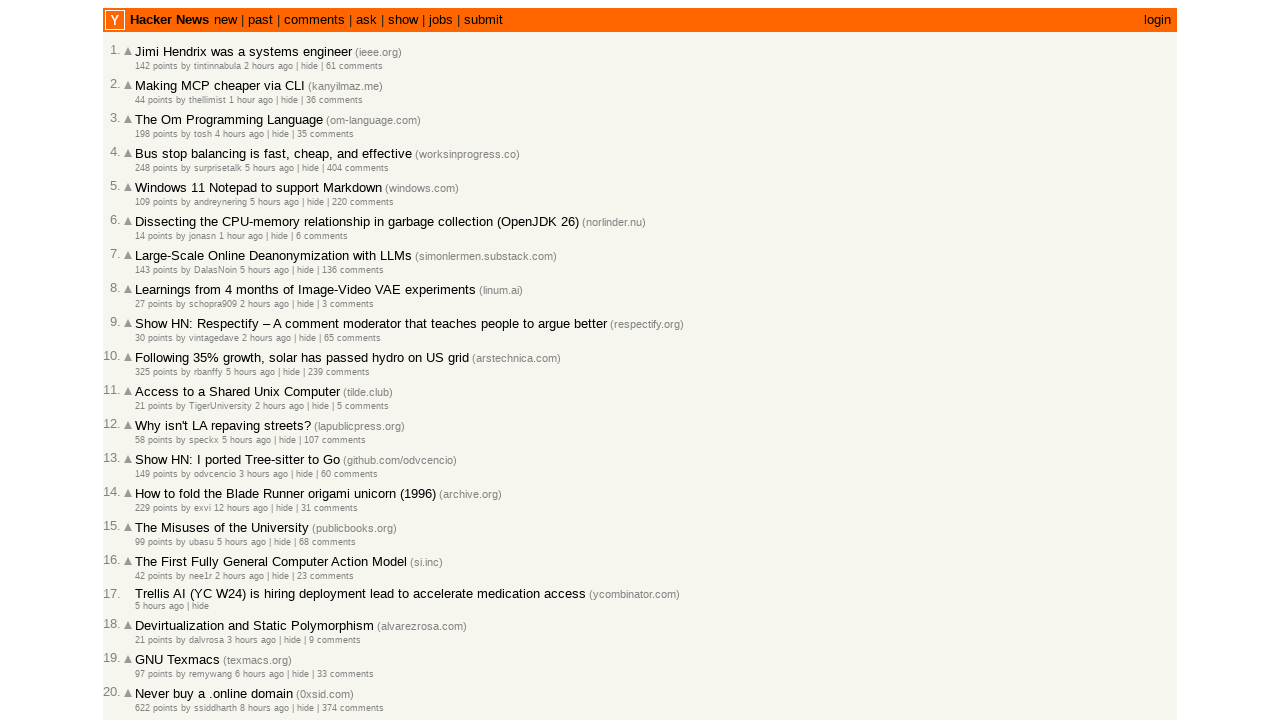

Filled search box with 'testdriven.io' on input[name='q']
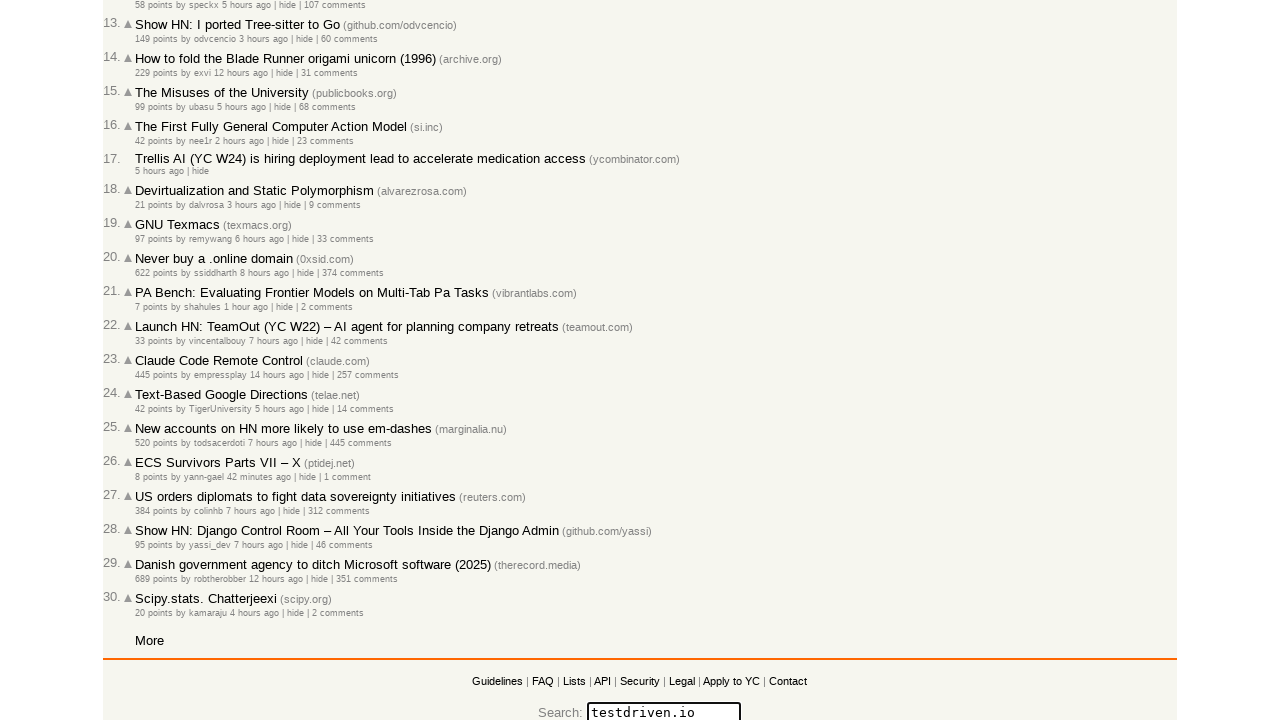

Pressed Enter to submit search on input[name='q']
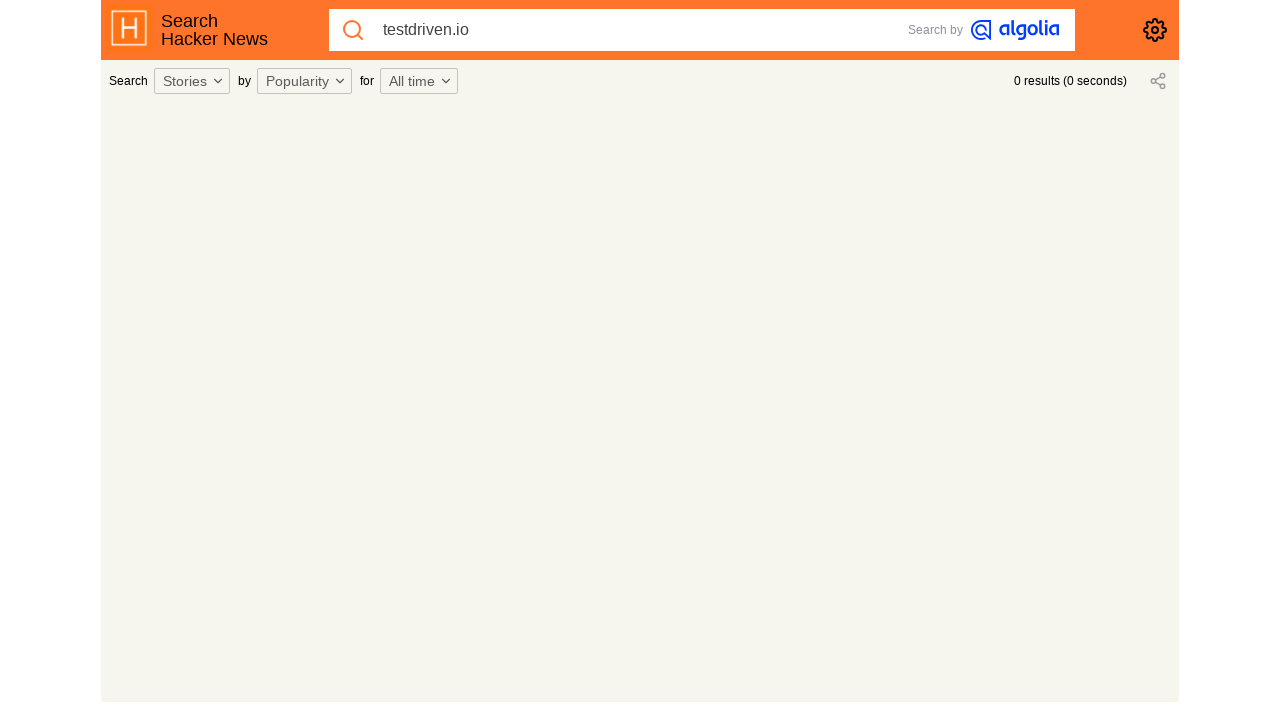

Search results loaded and network idle
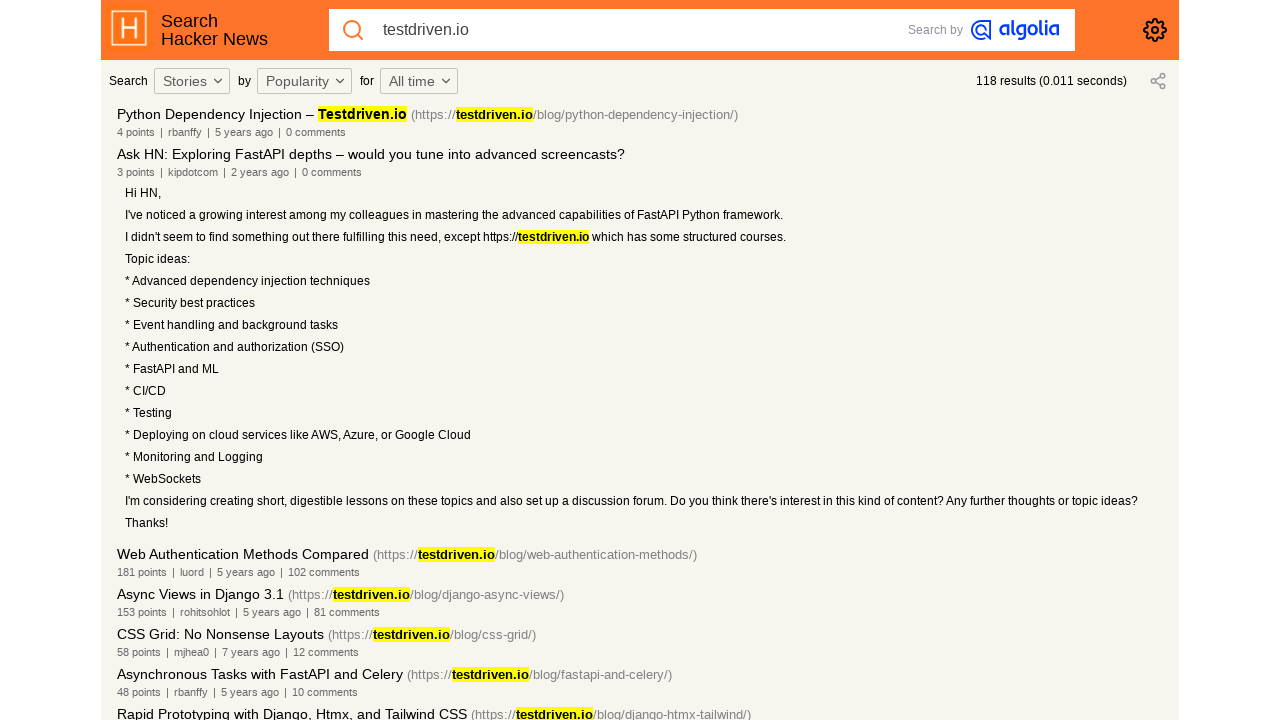

Verified 'testdriven.io' appears in search results
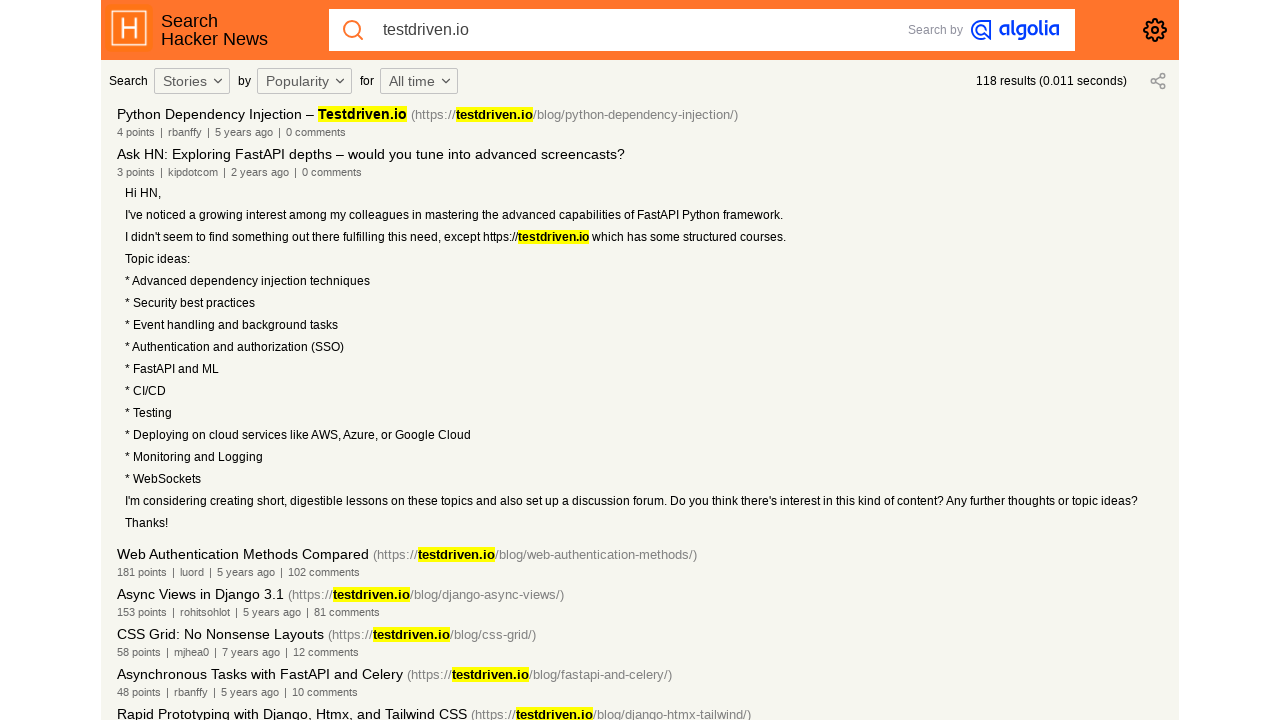

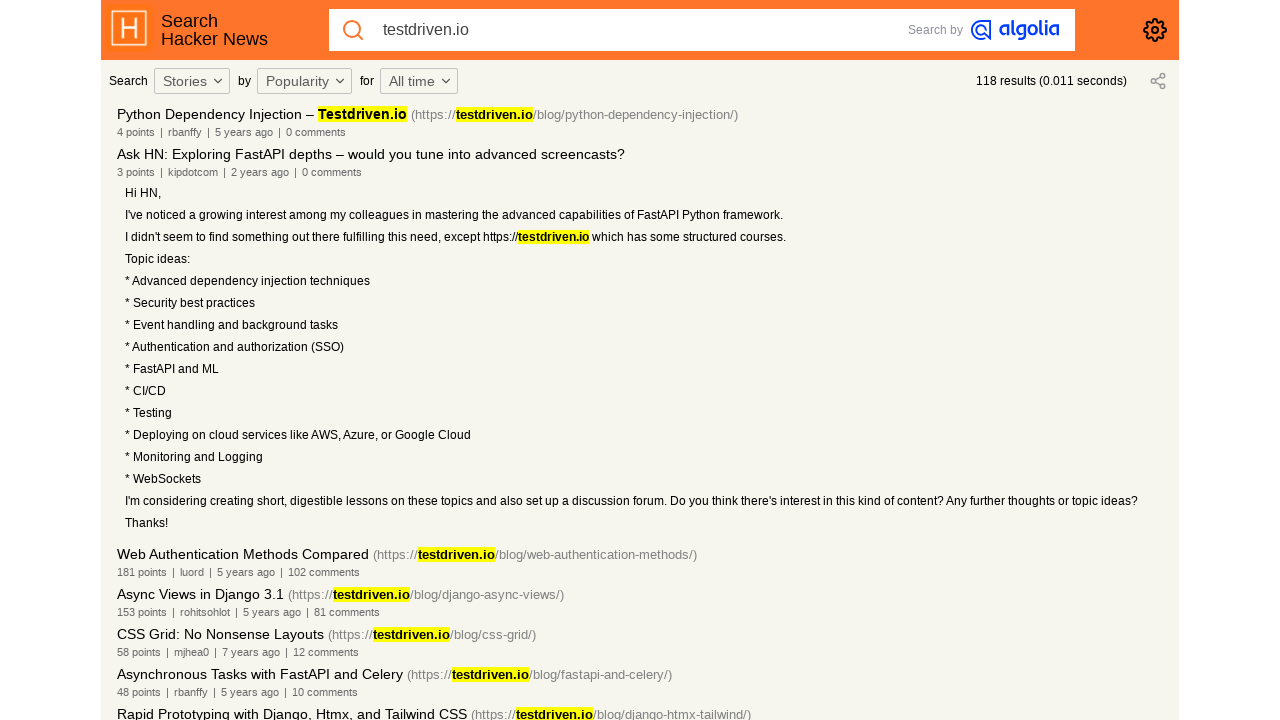